Fills out a Google Form with property information including type, bedrooms, address, price, and link, then submits the form

Starting URL: https://docs.google.com/forms/d/e/1FAIpQLScEsjOxeIkM_2kEAEdjM4oR8JOxaUcpZ3jE8e9GNXpylXnpTg/viewform

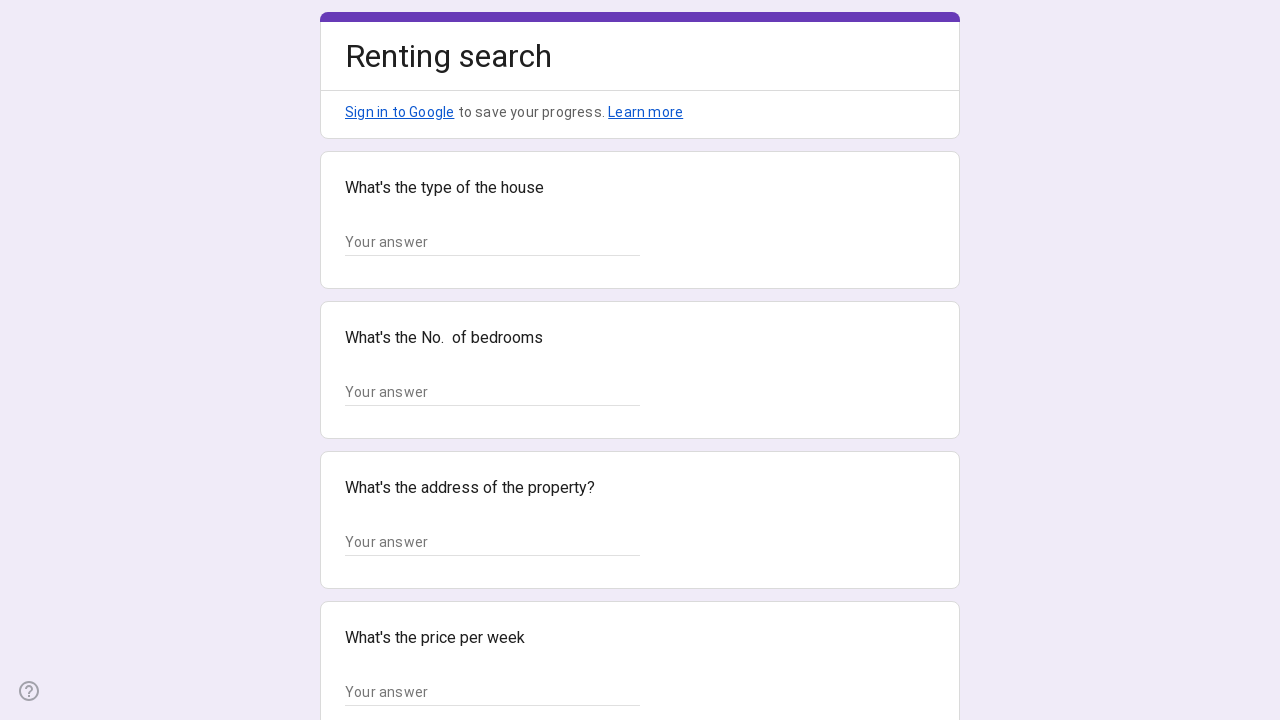

Filled form field 1 with 'Apartment' on xpath=//*[@id="mG61Hd"]/div[2]/div/div[2]/div[1]/div/div/div[2]/div/div[1]/div/d
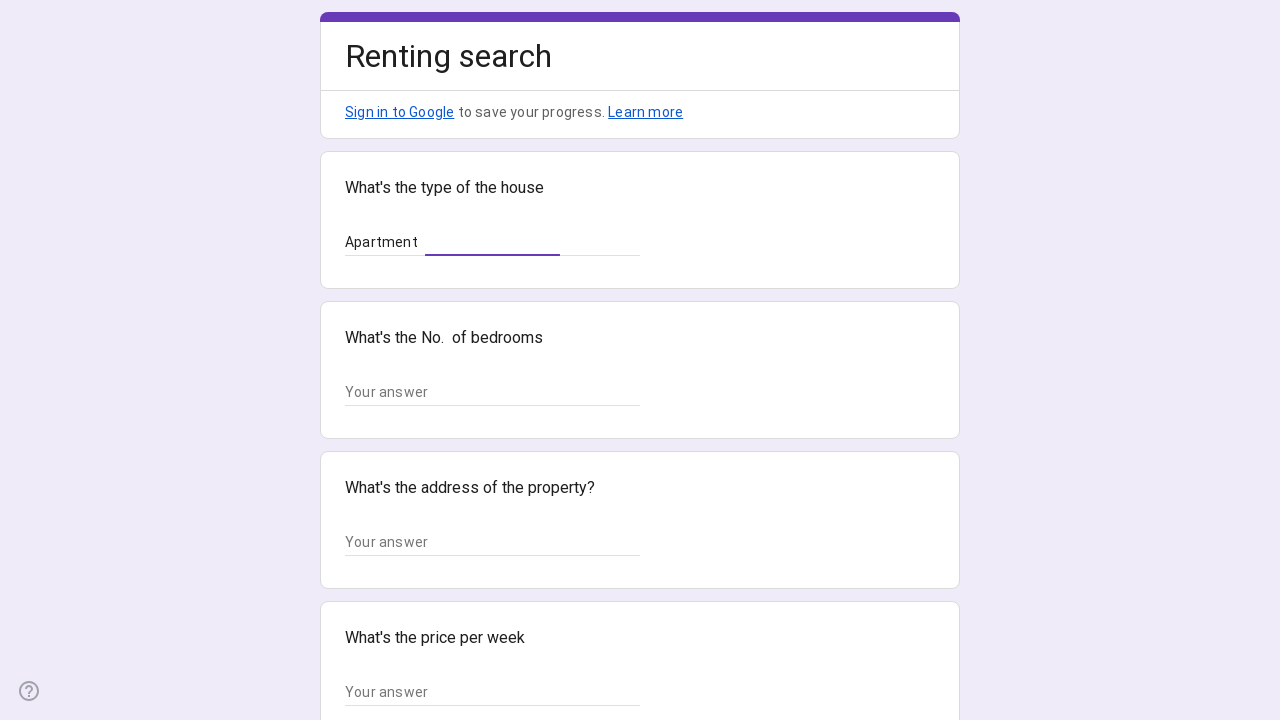

Waited 500ms after filling field 1
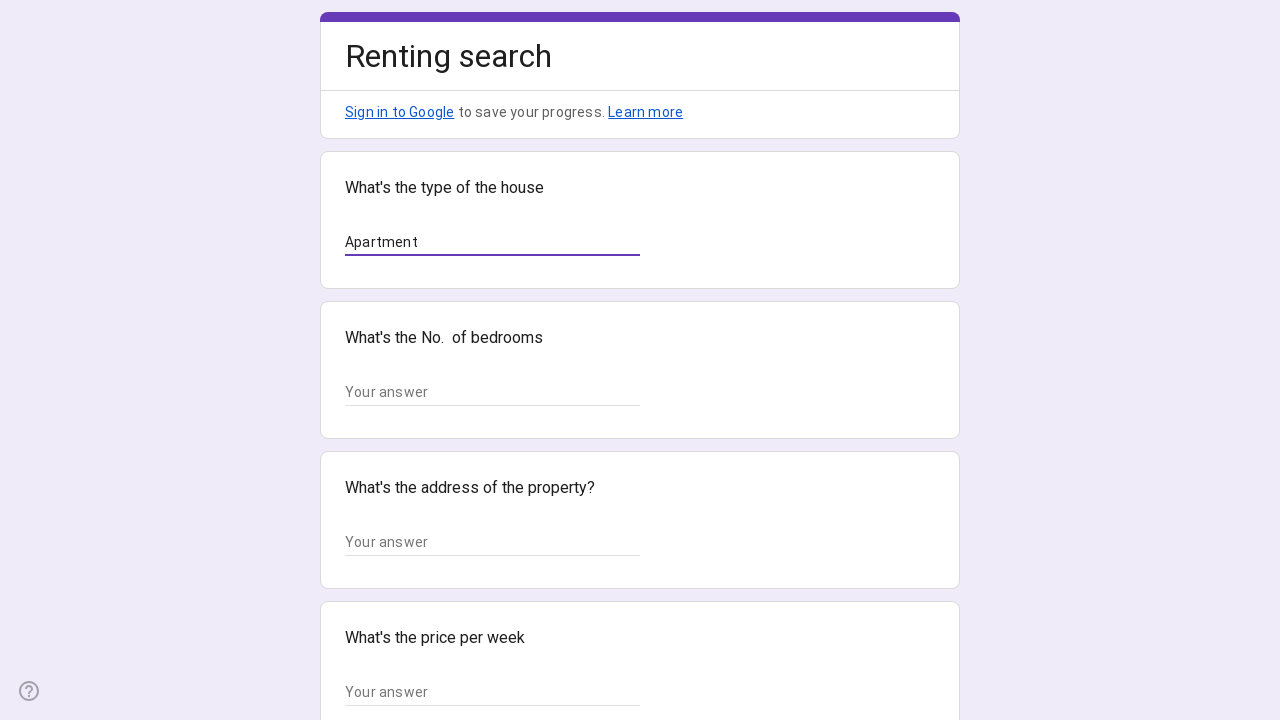

Filled form field 2 with '2' on xpath=//*[@id="mG61Hd"]/div[2]/div/div[2]/div[2]/div/div/div[2]/div/div[1]/div/d
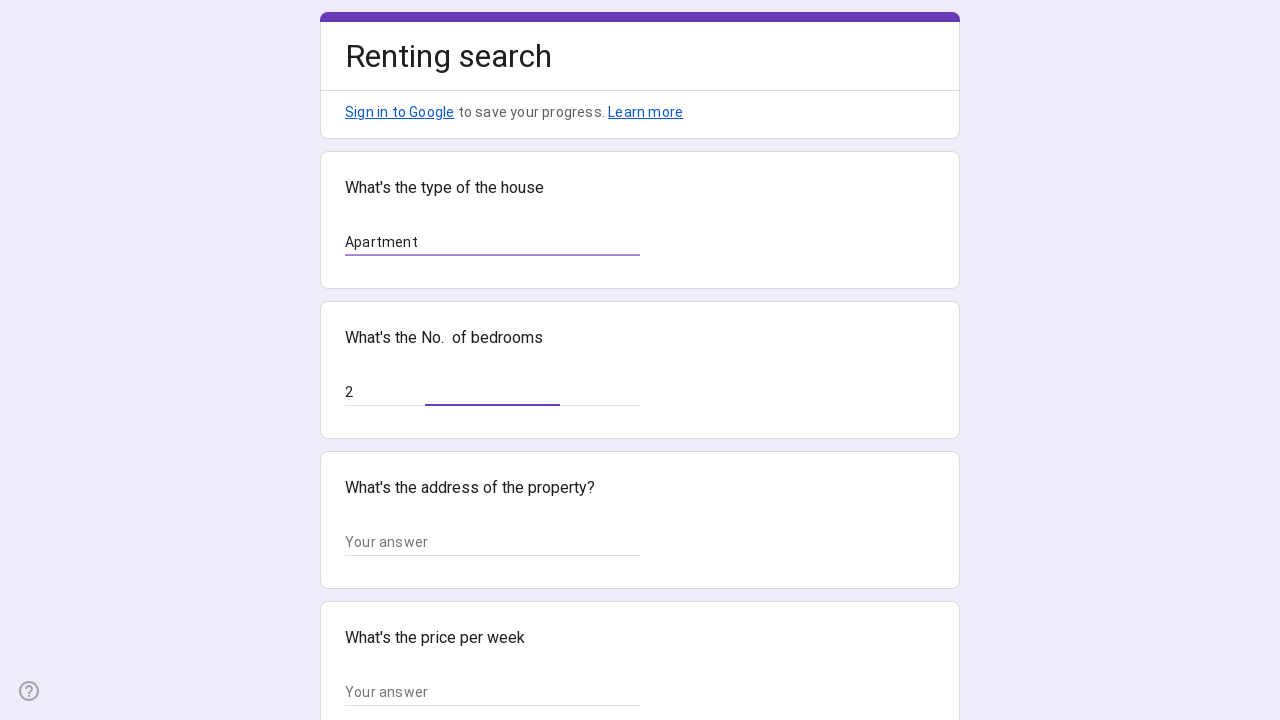

Waited 500ms after filling field 2
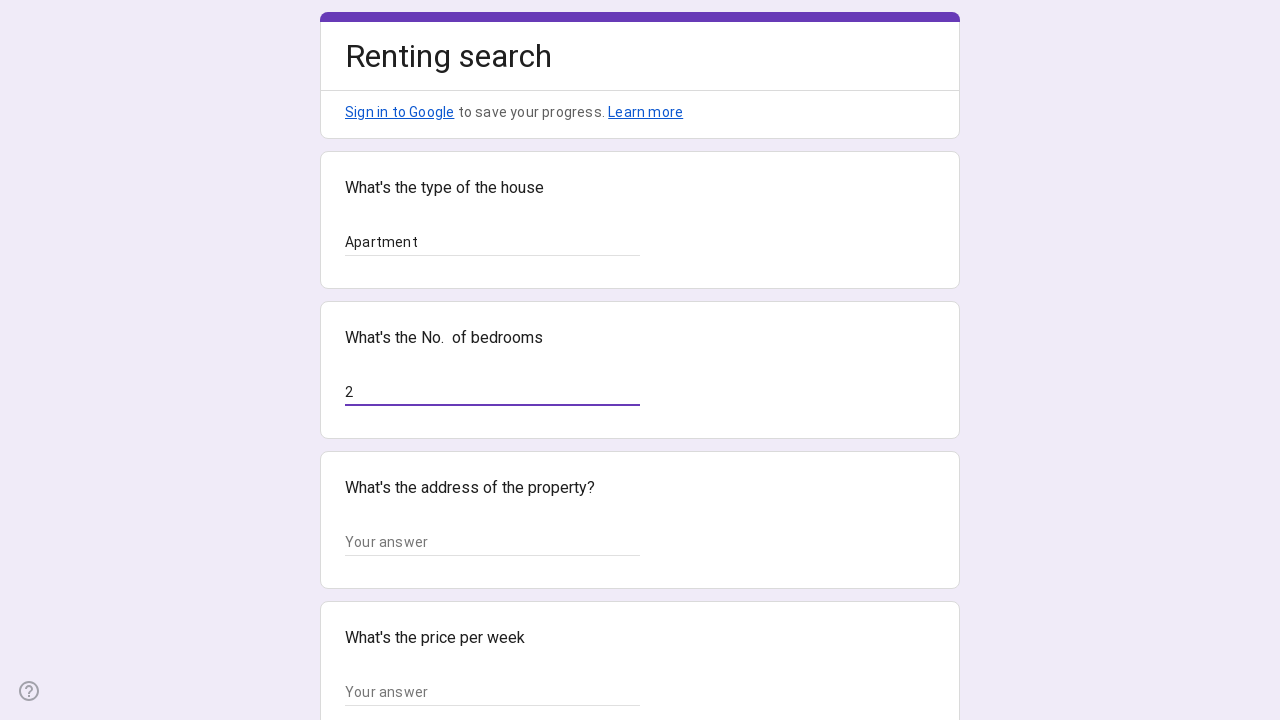

Filled form field 3 with '123 Main St, New York, NY 10001' on xpath=//*[@id="mG61Hd"]/div[2]/div/div[2]/div[3]/div/div/div[2]/div/div[1]/div/d
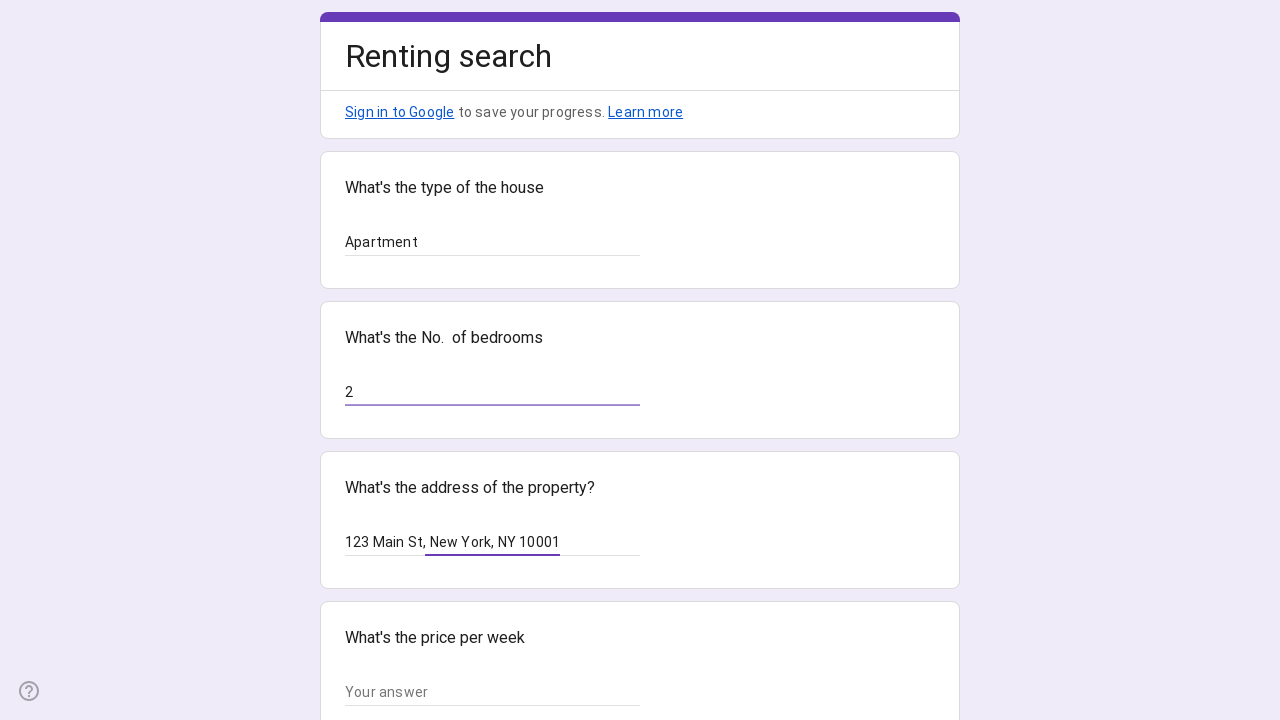

Waited 500ms after filling field 3
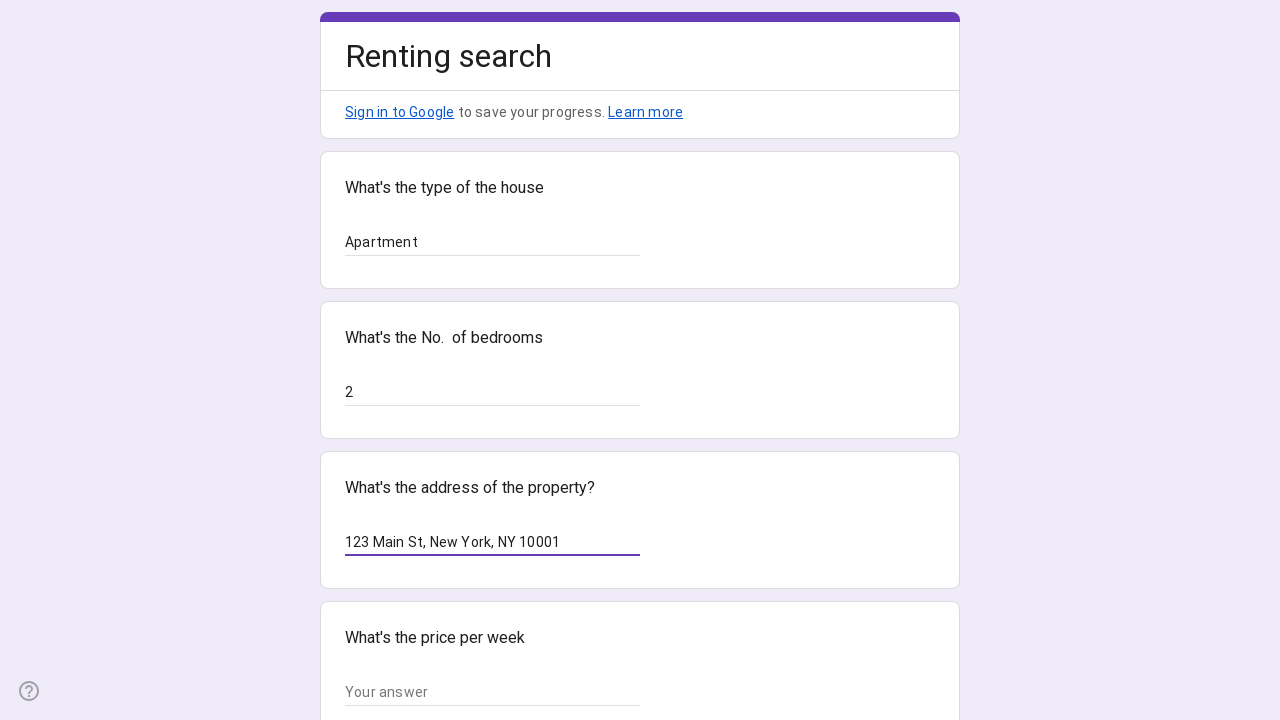

Filled form field 4 with '$2,500/month' on xpath=//*[@id="mG61Hd"]/div[2]/div/div[2]/div[4]/div/div/div[2]/div/div[1]/div/d
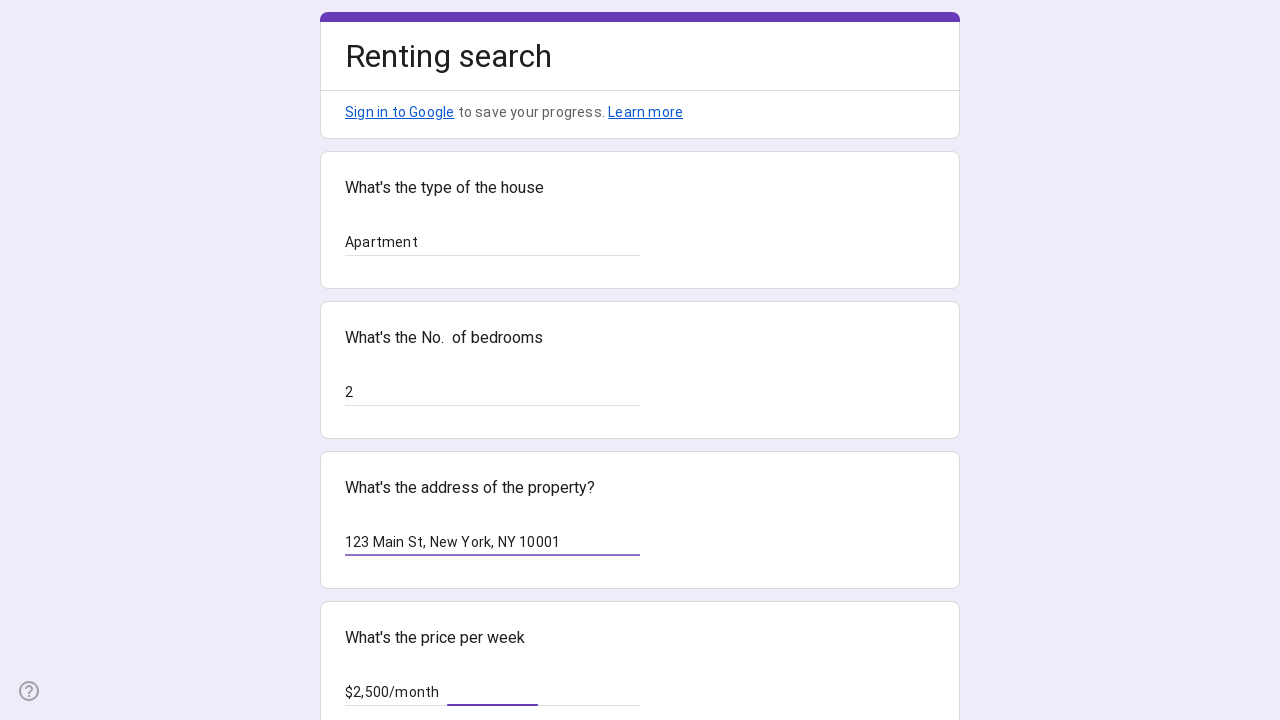

Waited 500ms after filling field 4
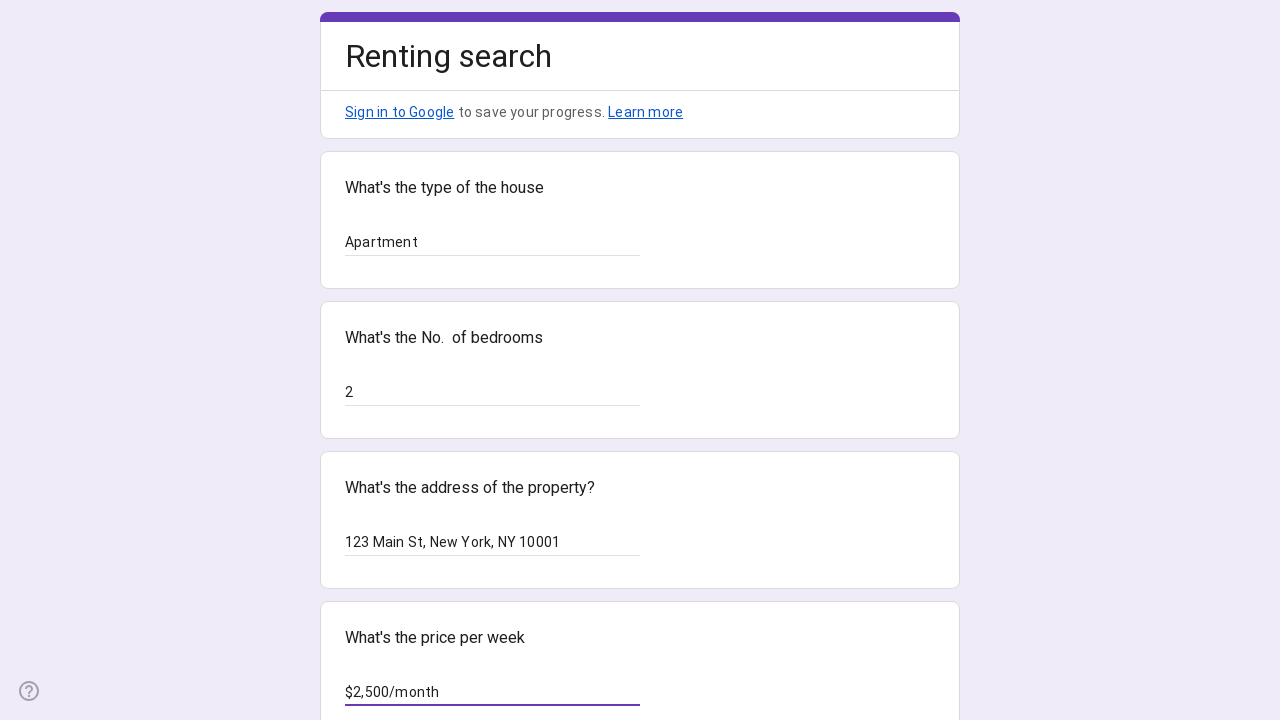

Filled form field 5 with 'https://example.com/property/12345' on xpath=//*[@id="mG61Hd"]/div[2]/div/div[2]/div[5]/div/div/div[2]/div/div[1]/div/d
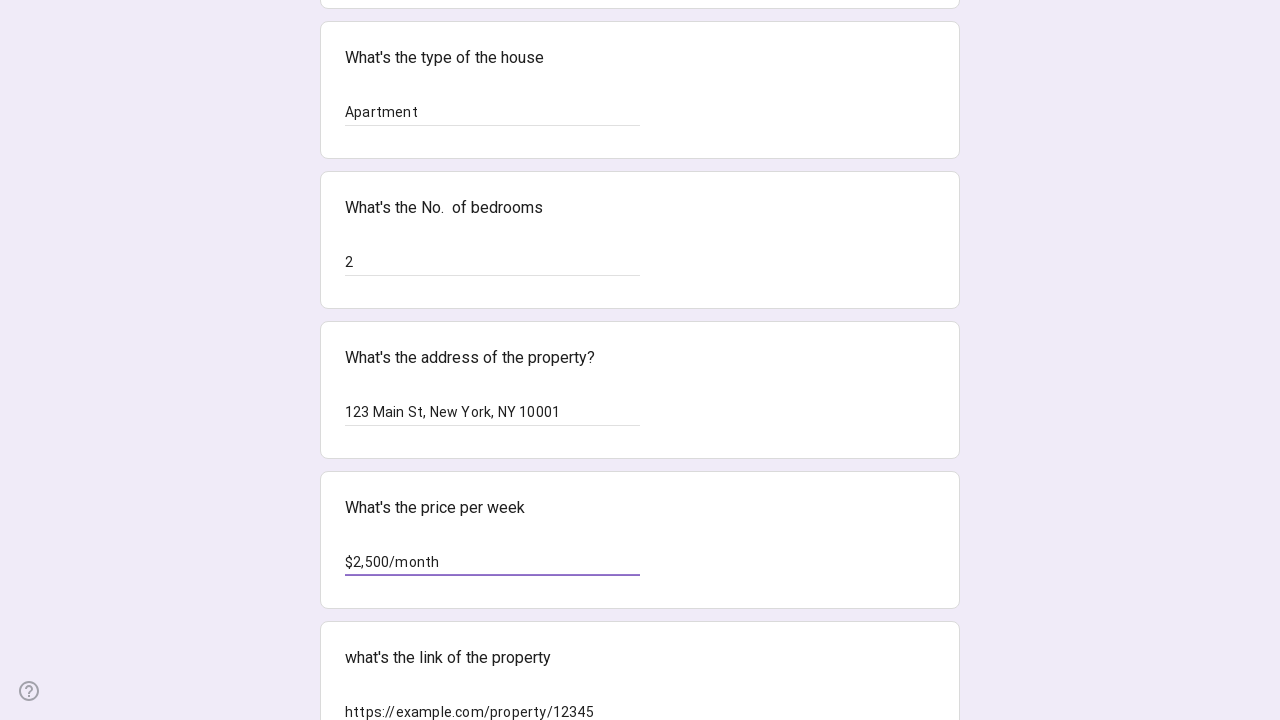

Waited 500ms after filling field 5
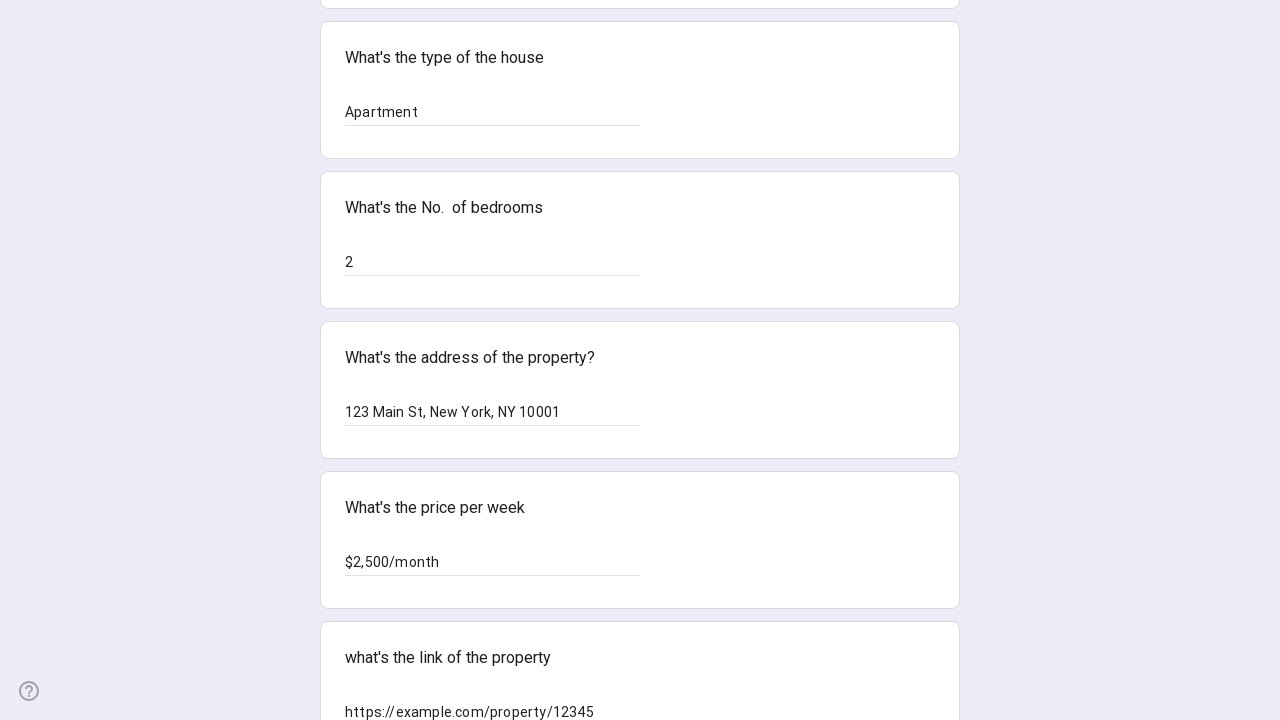

Clicked submit button to submit the Google Form at (368, 534) on xpath=//*[@id="mG61Hd"]/div[2]/div/div[3]/div[1]/div[1]/div/span/span
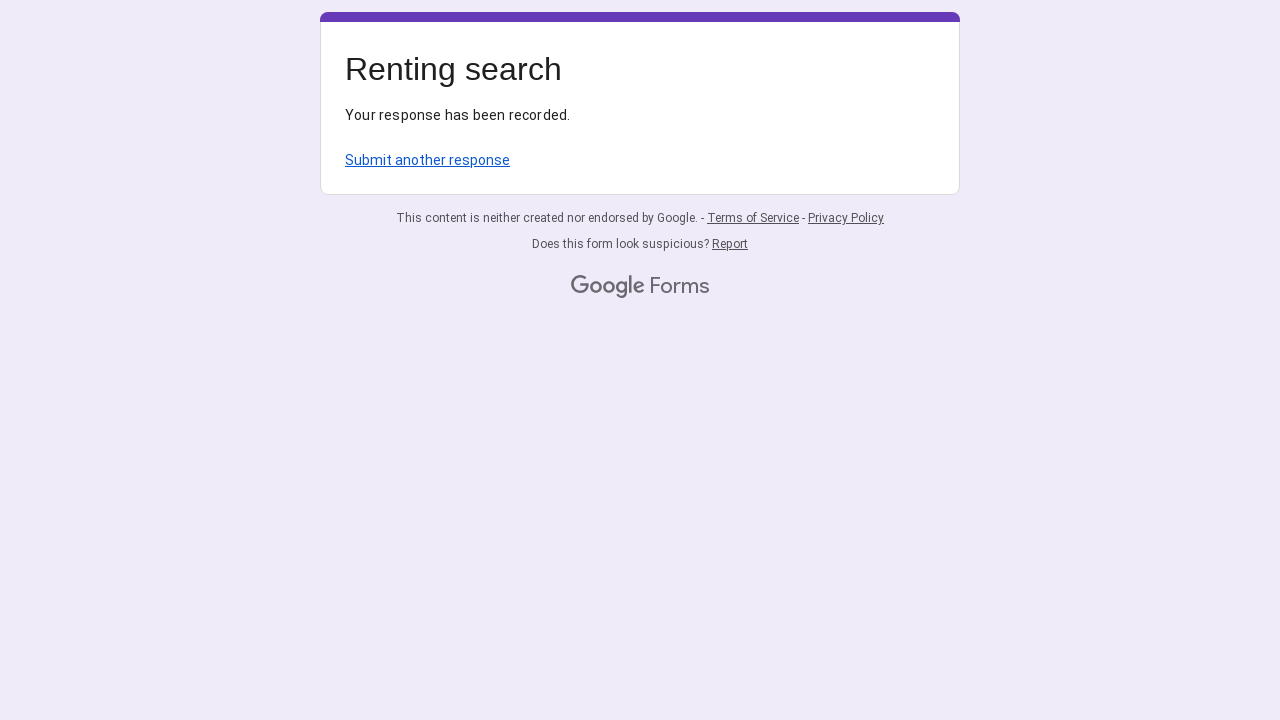

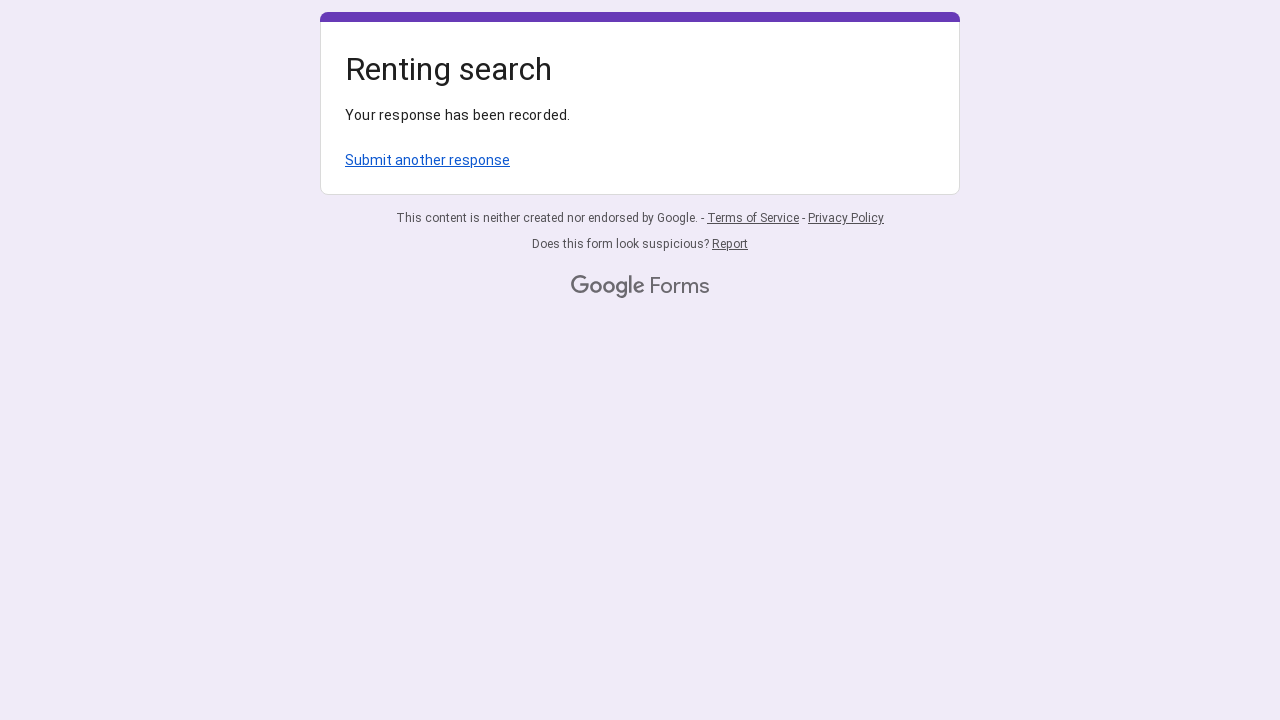